Tests file download functionality by clicking a download link and verifying the download initiates

Starting URL: https://demoqa.com/upload-download

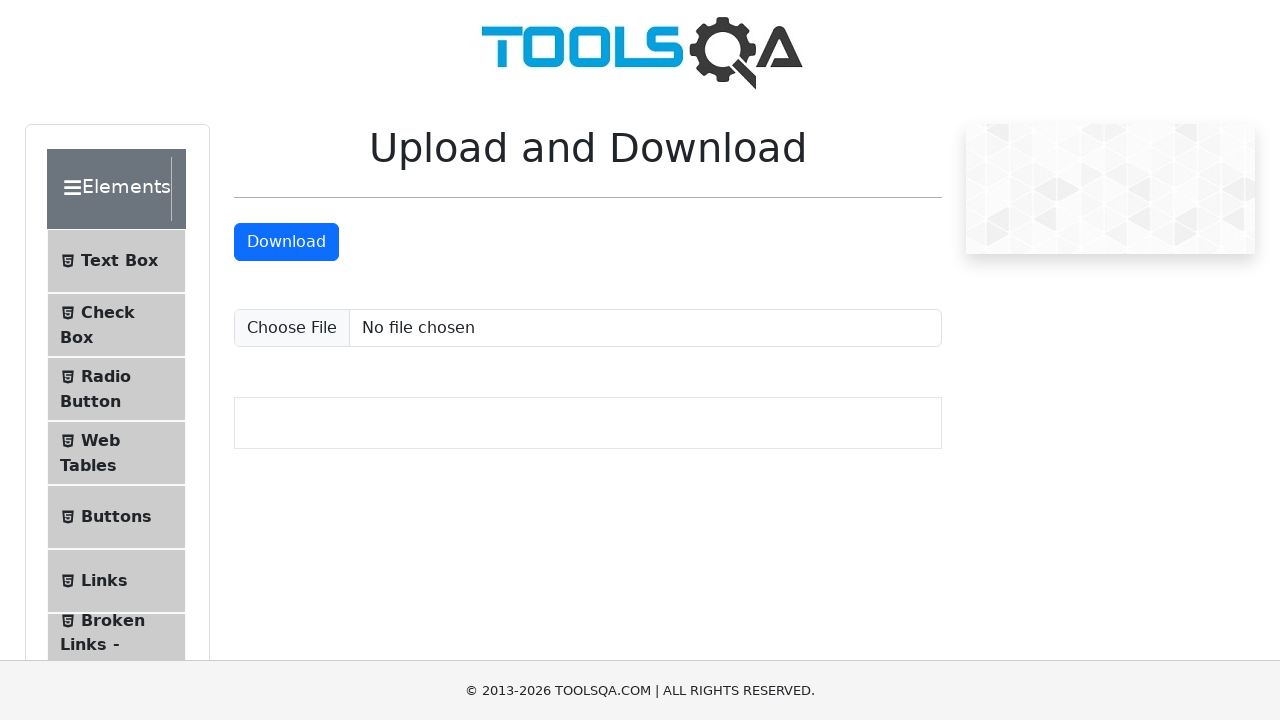

Waited for download link to be visible
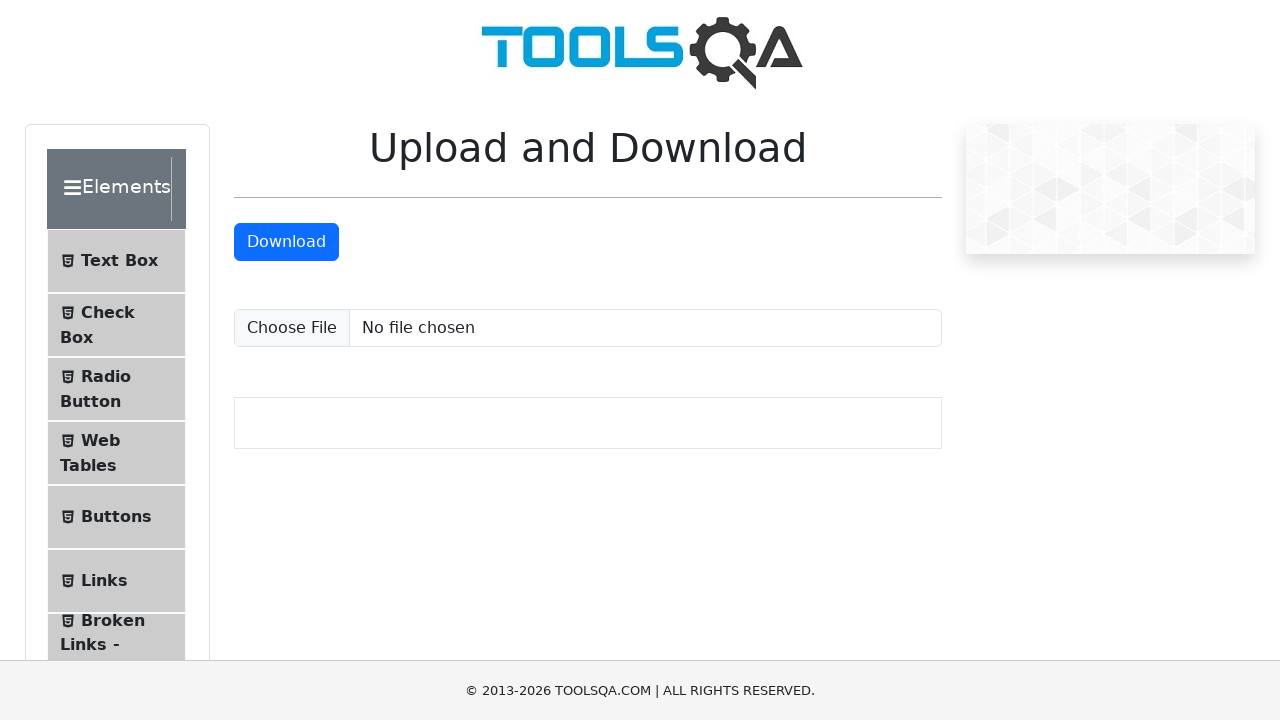

Clicked download link and initiated file download at (286, 242) on //a[@download='sampleFile.jpeg']
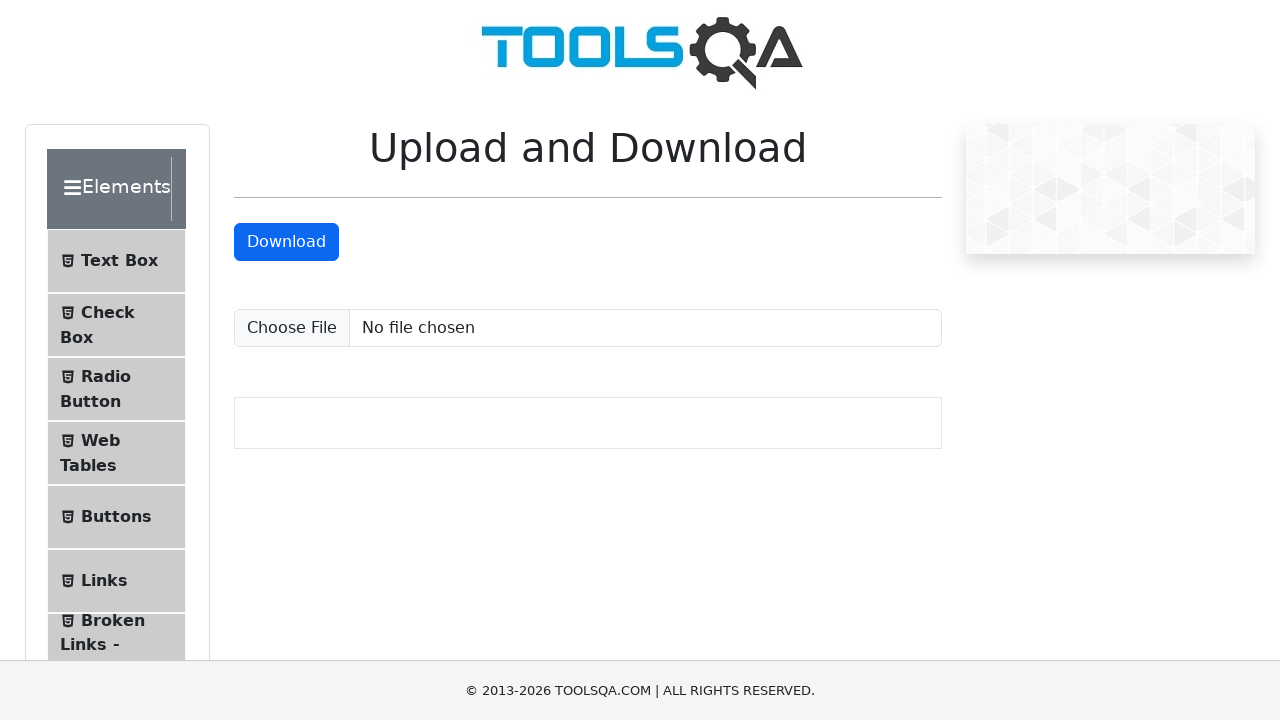

Download completed and download object retrieved
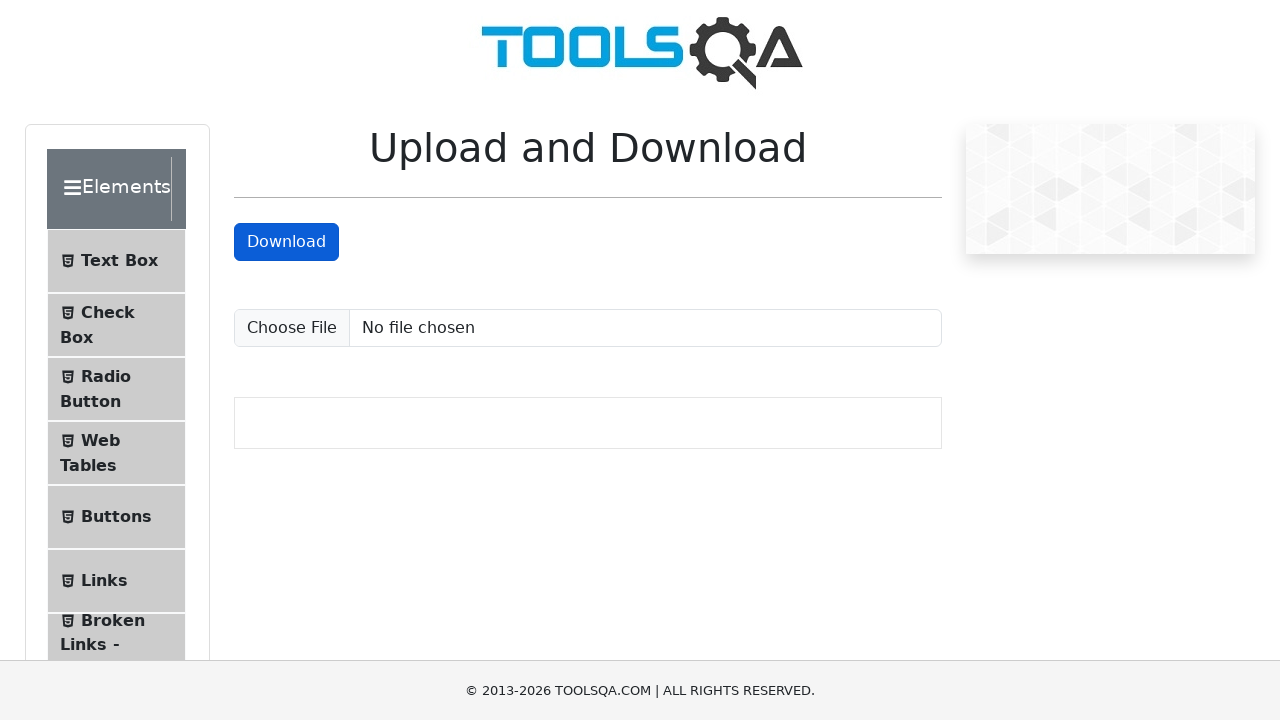

Verified downloaded filename is sampleFile.jpeg
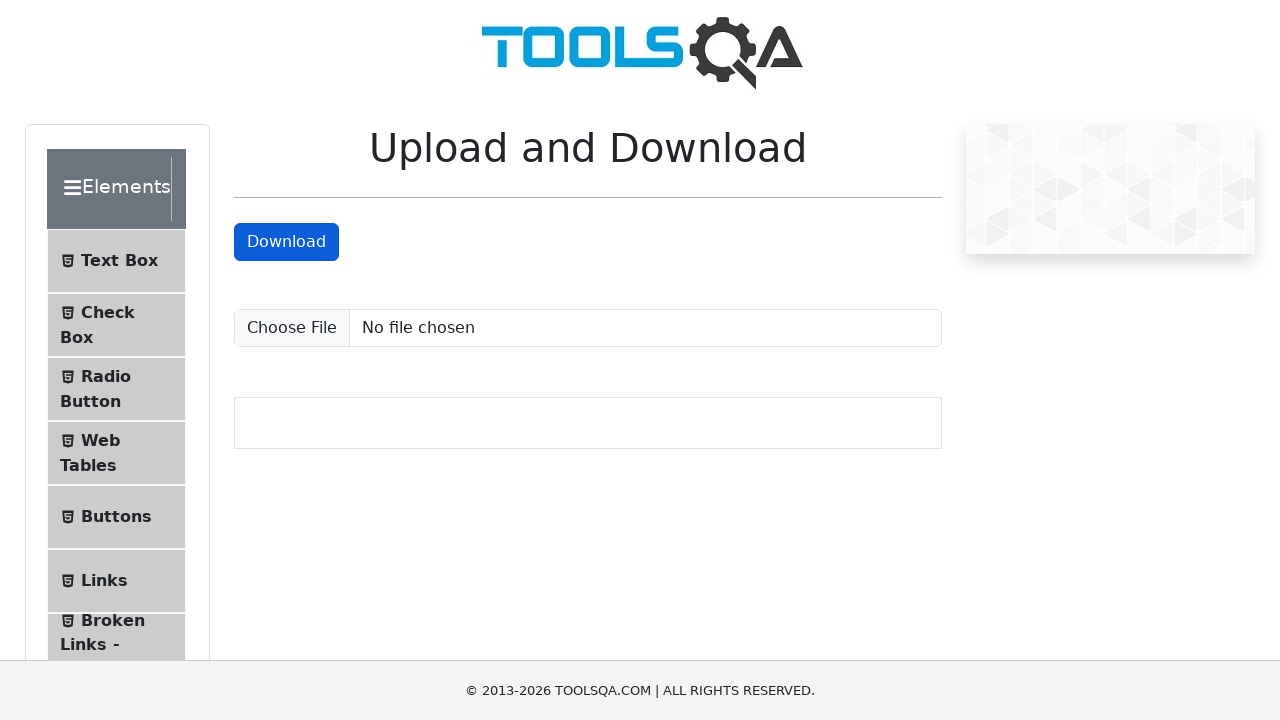

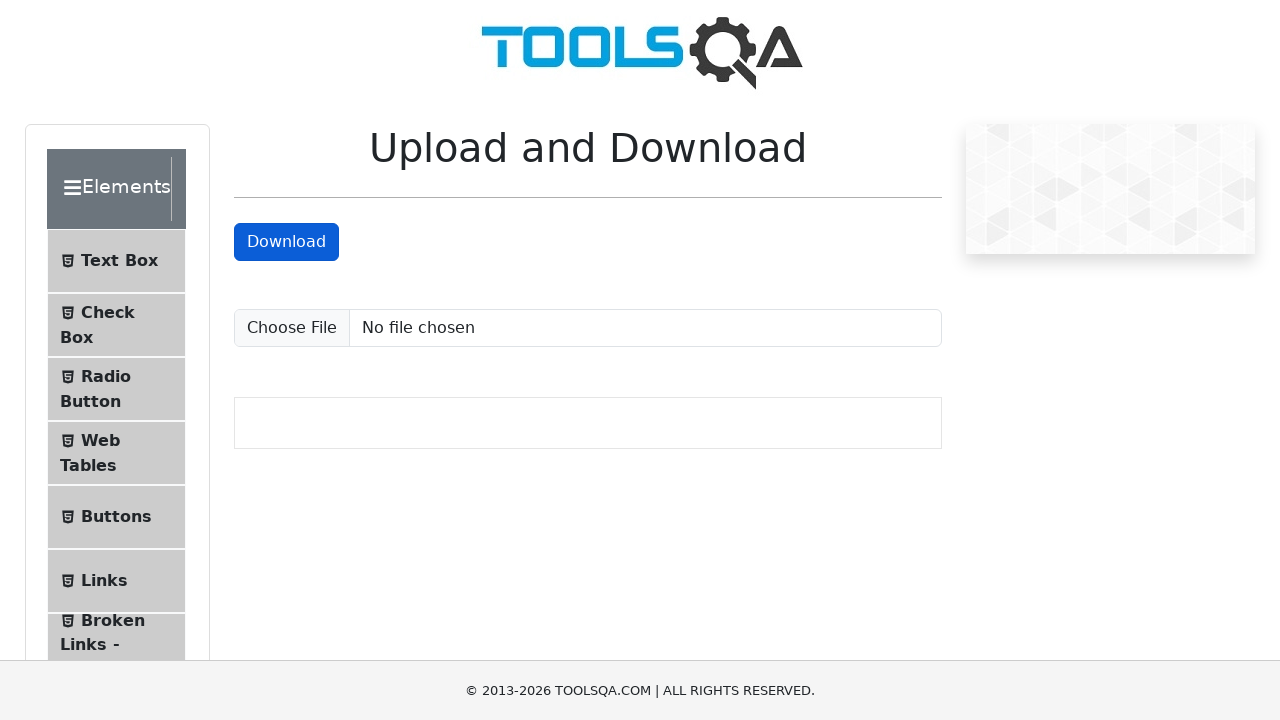